Tests navigation through all navbar links by iterating through the navigation menu items and clicking each link to verify they are functional.

Starting URL: https://www.formula1.com/en

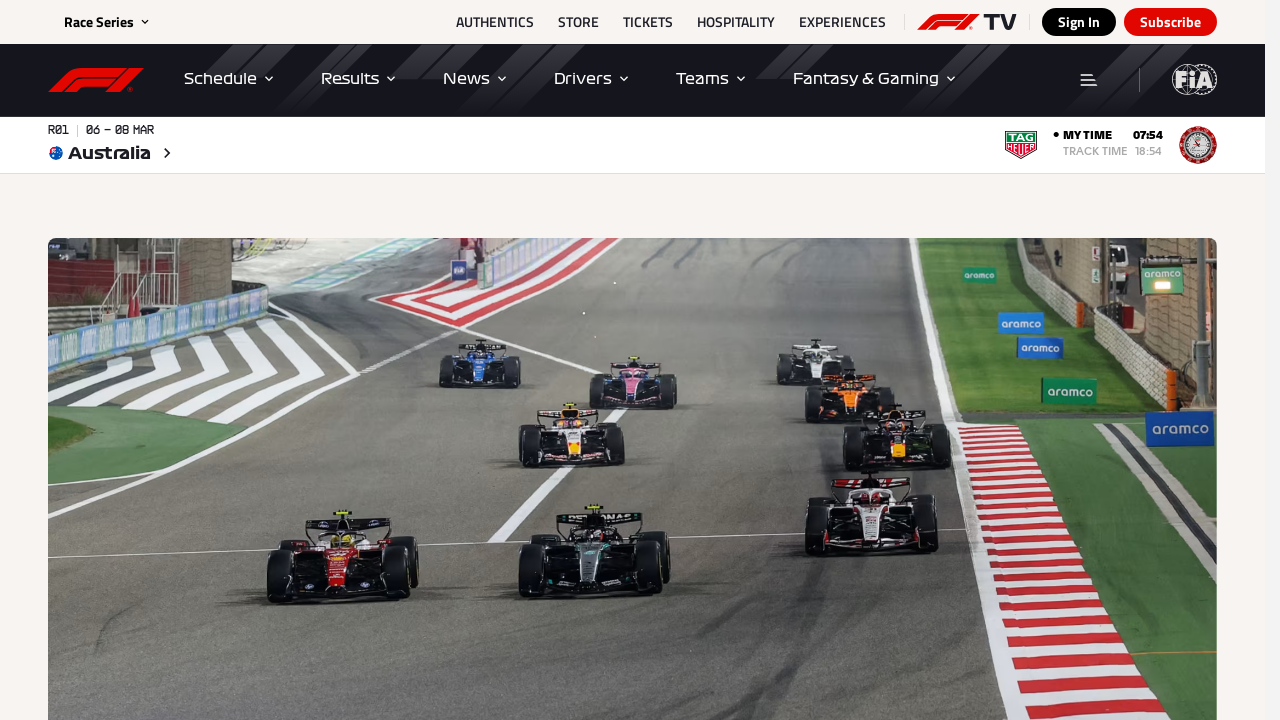

Located navbar ul element
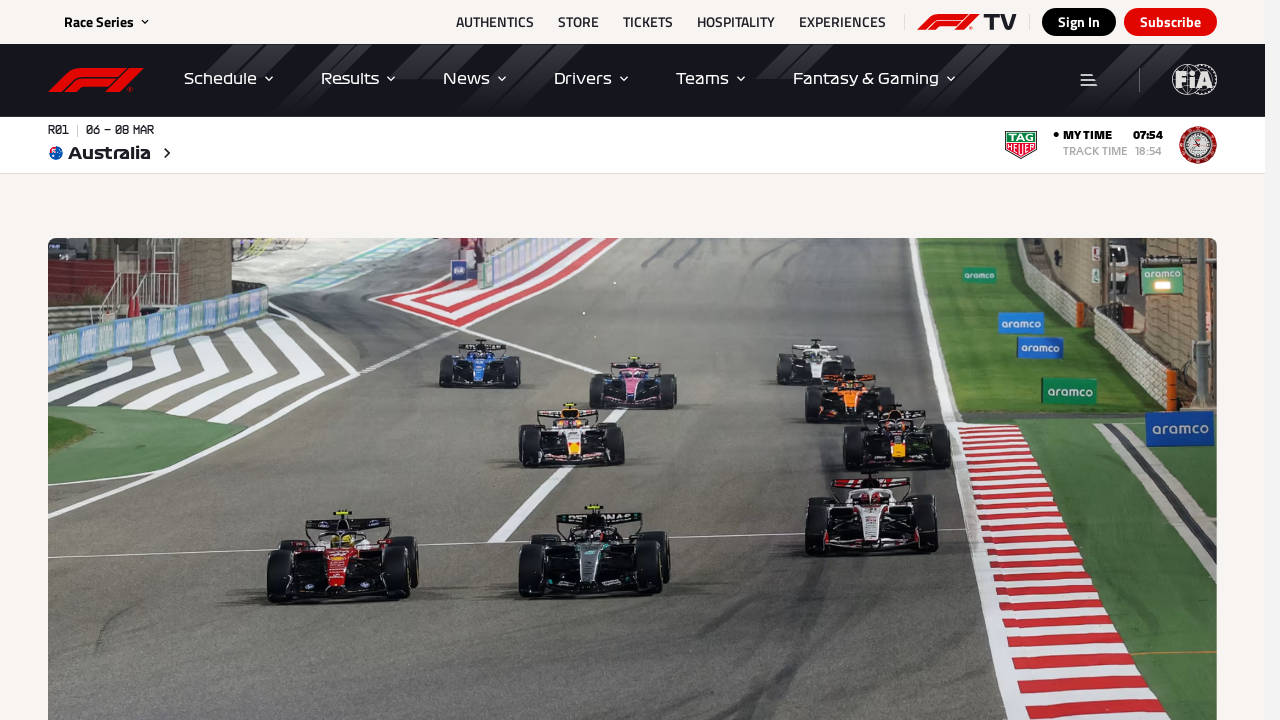

Retrieved all navbar link items
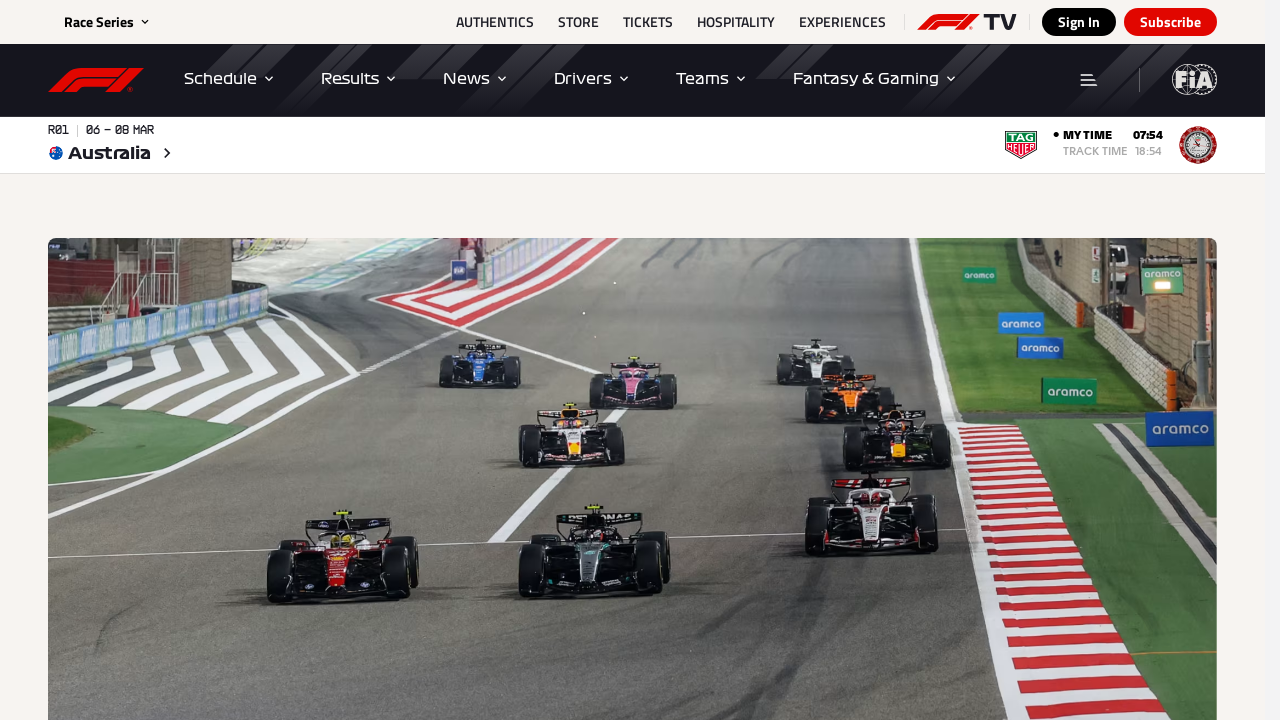

Collected 0 navbar link texts
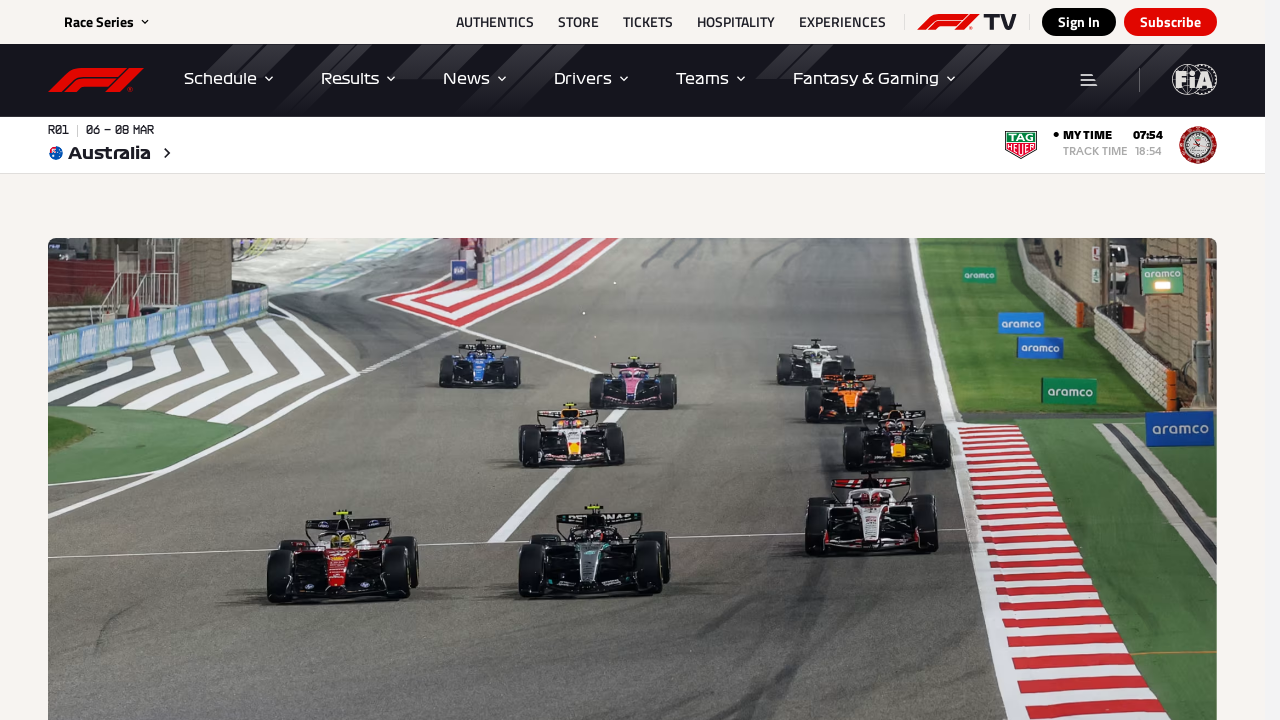

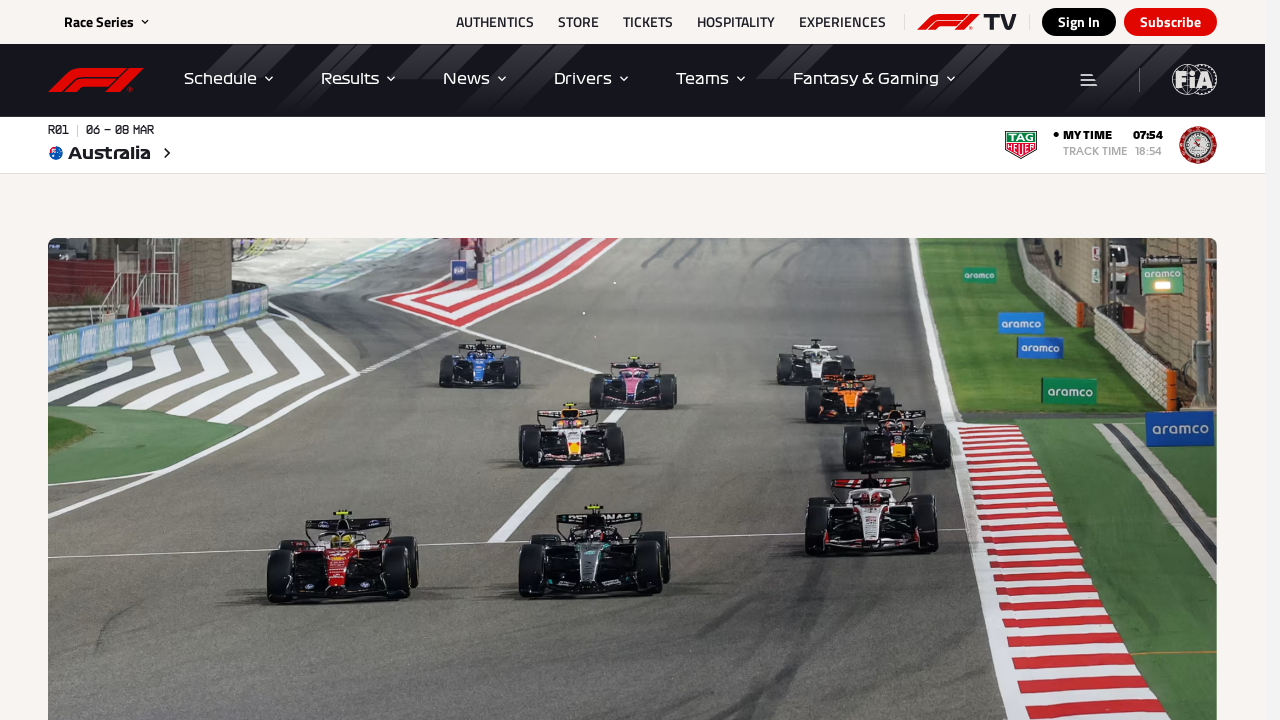